Navigates to ZeroBank login page and verifies the header text is "Log in to ZeroBank"

Starting URL: http://zero.webappsecurity.com/login.html

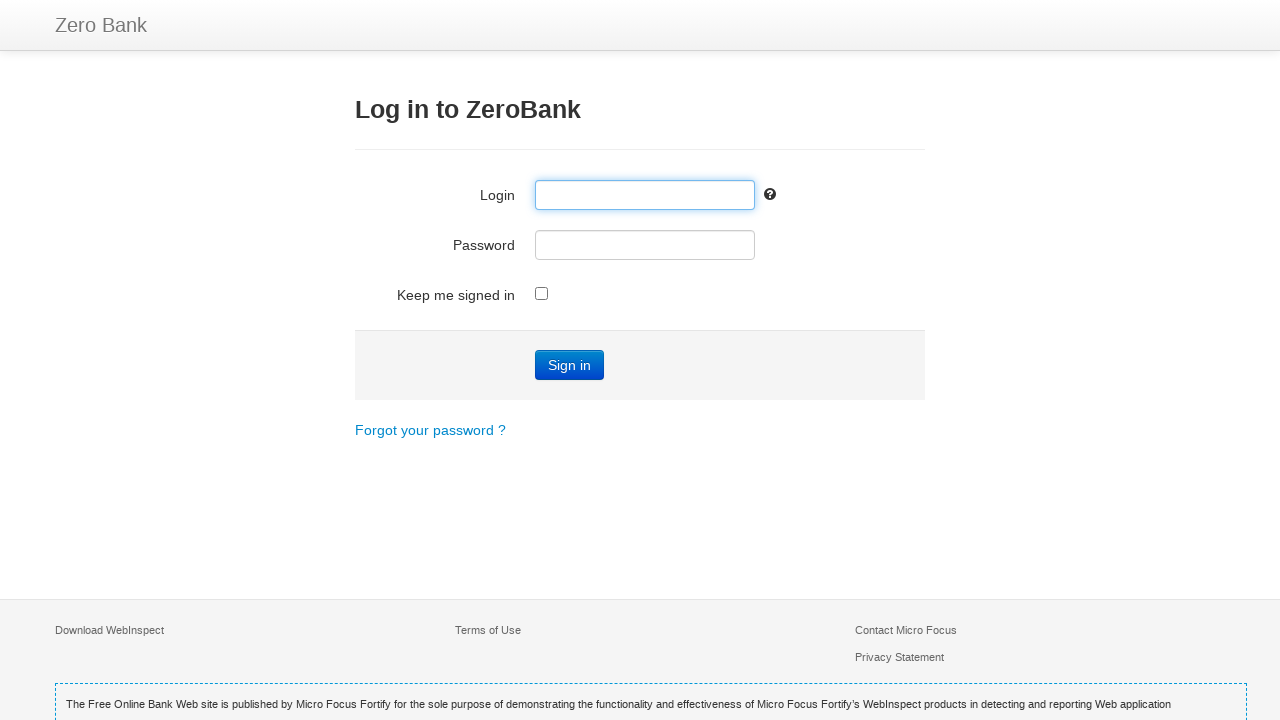

Navigated to ZeroBank login page
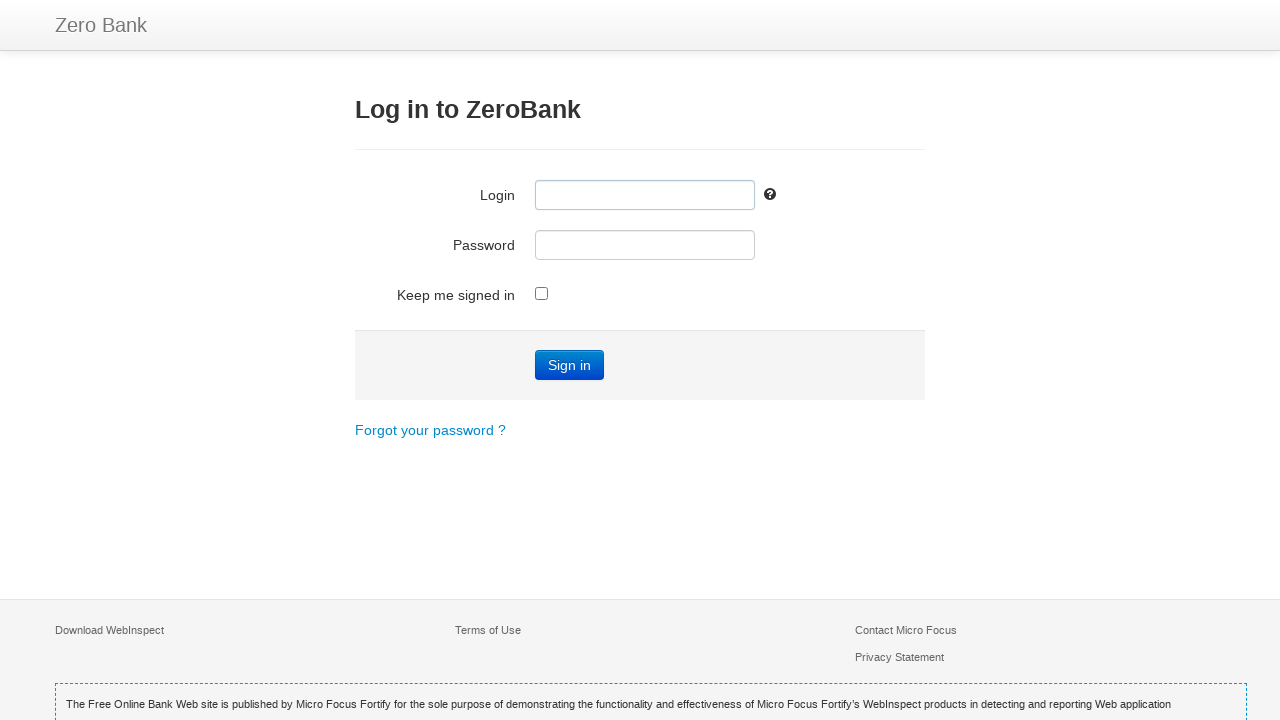

Retrieved h3 header text content
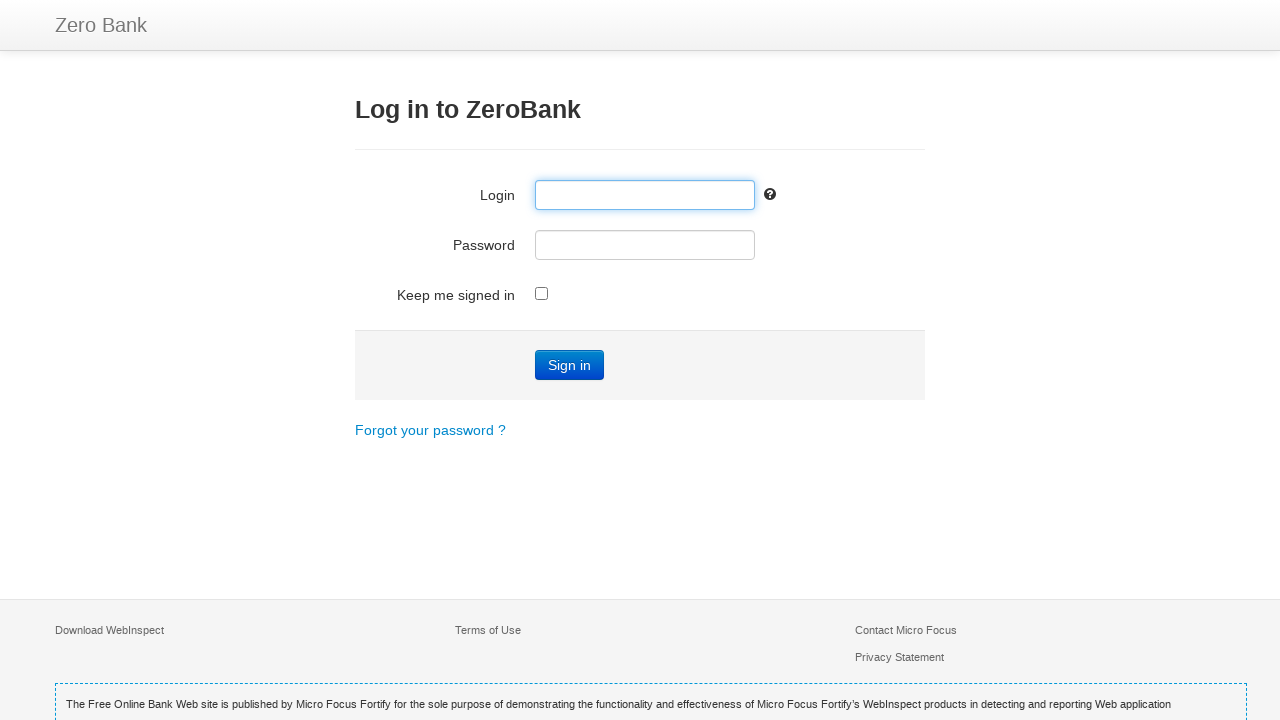

Verified header text is 'Log in to ZeroBank'
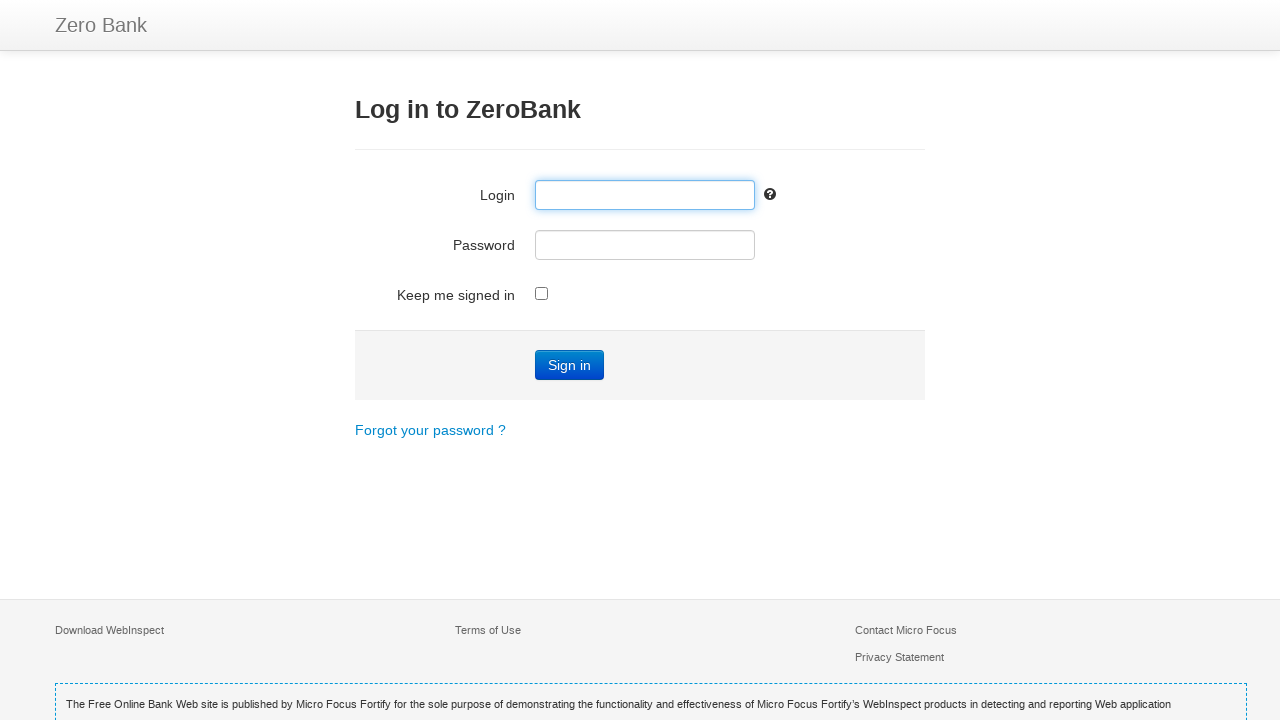

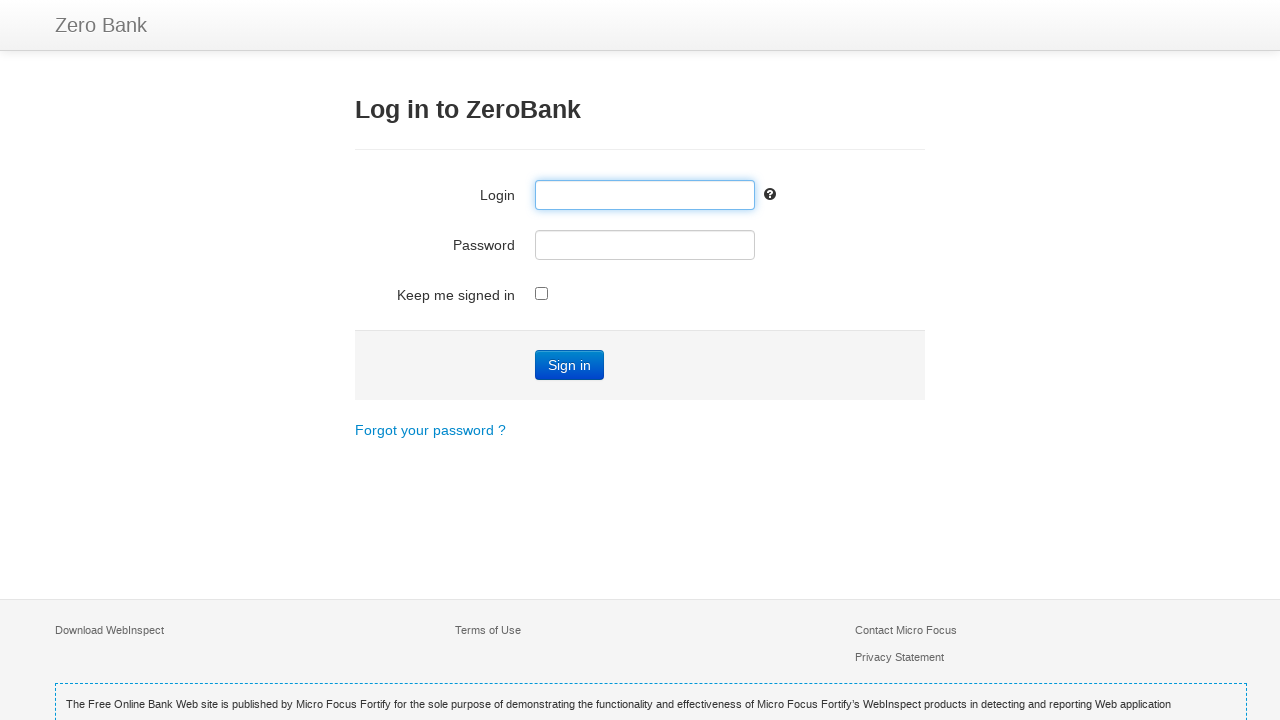